Tests checkbox functionality by clicking and unchecking three checkboxes, then checking all of them

Starting URL: http://www.qaclickacademy.com/practice.php

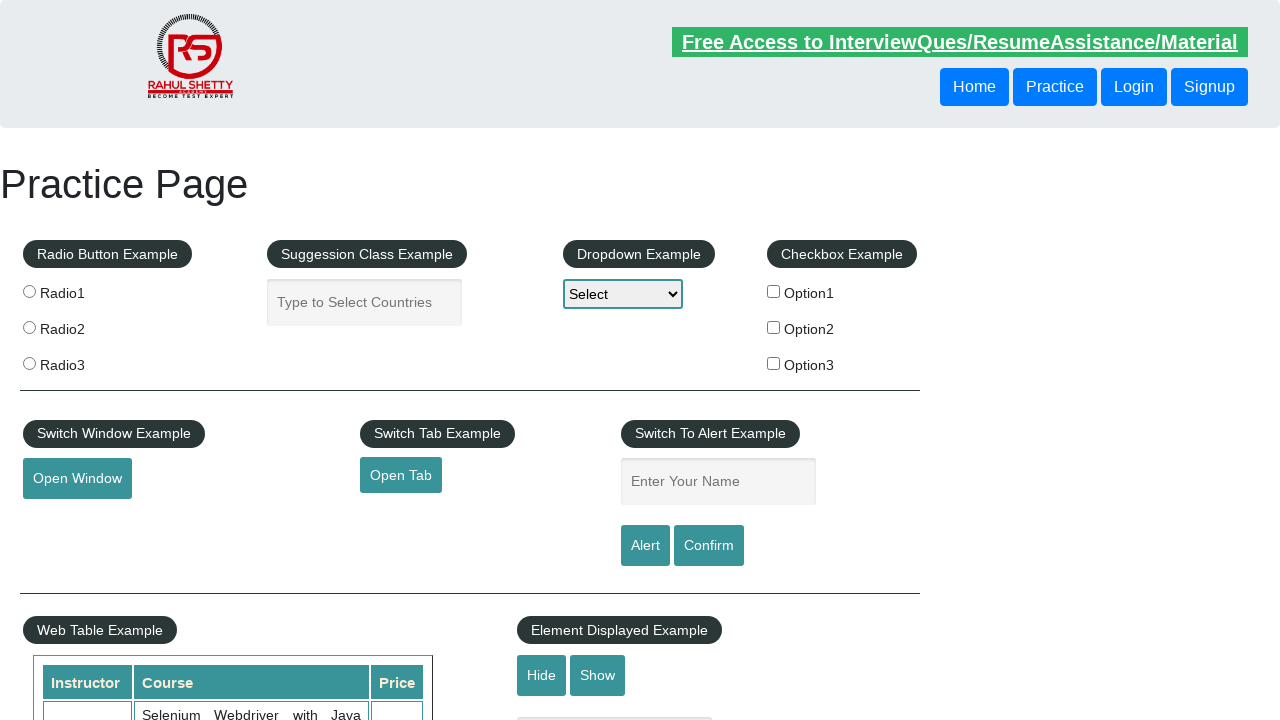

Clicked checkbox 1 at (774, 291) on #checkBoxOption1
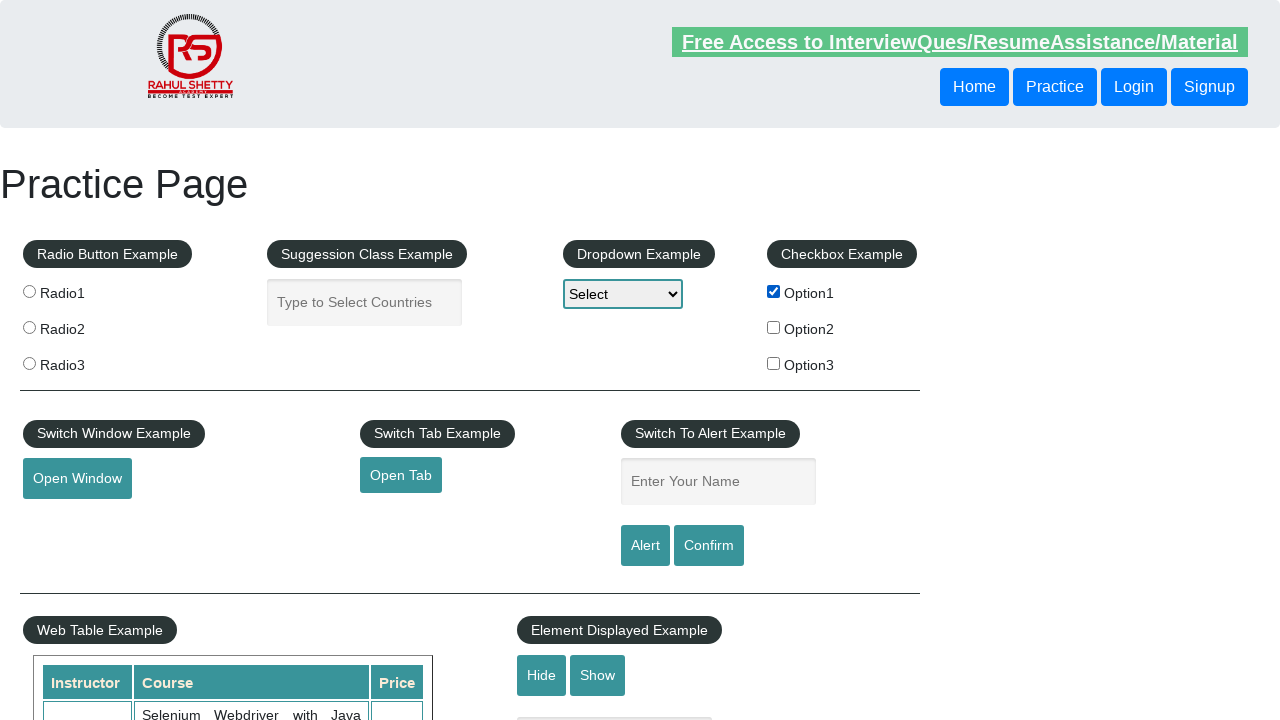

Waited 500ms after clicking checkbox 1
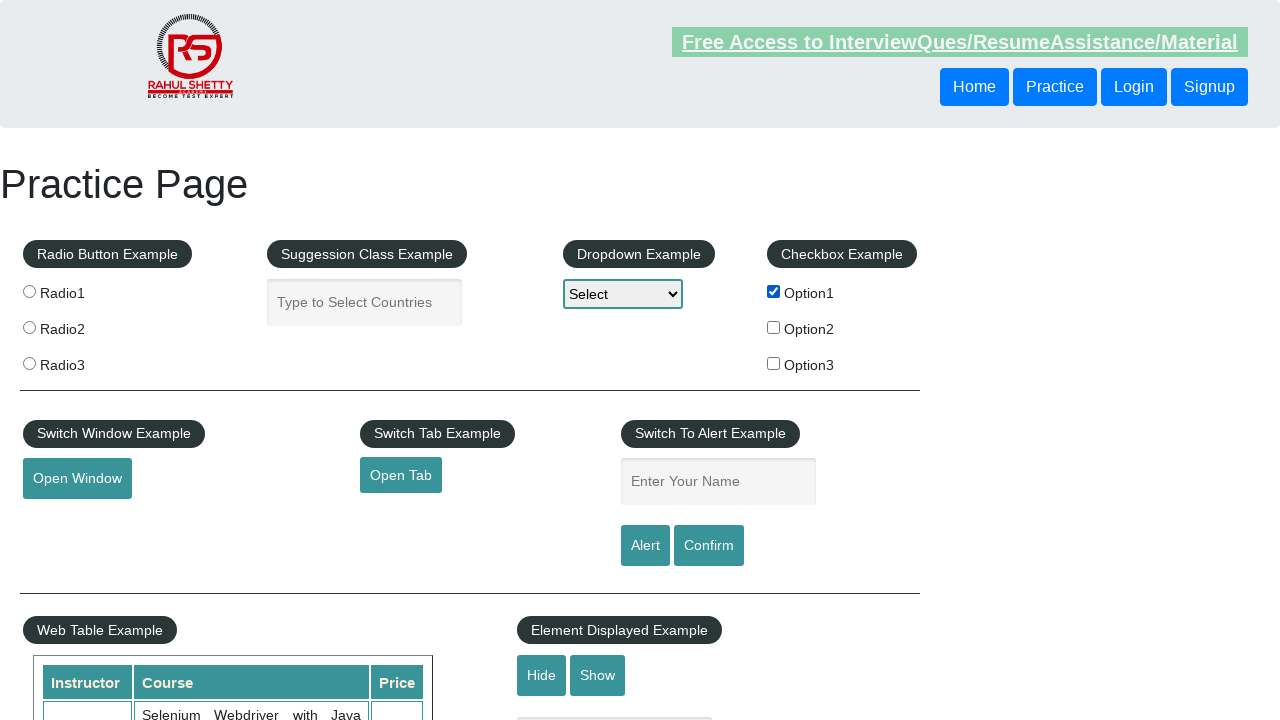

Unchecked checkbox 1 at (774, 291) on #checkBoxOption1
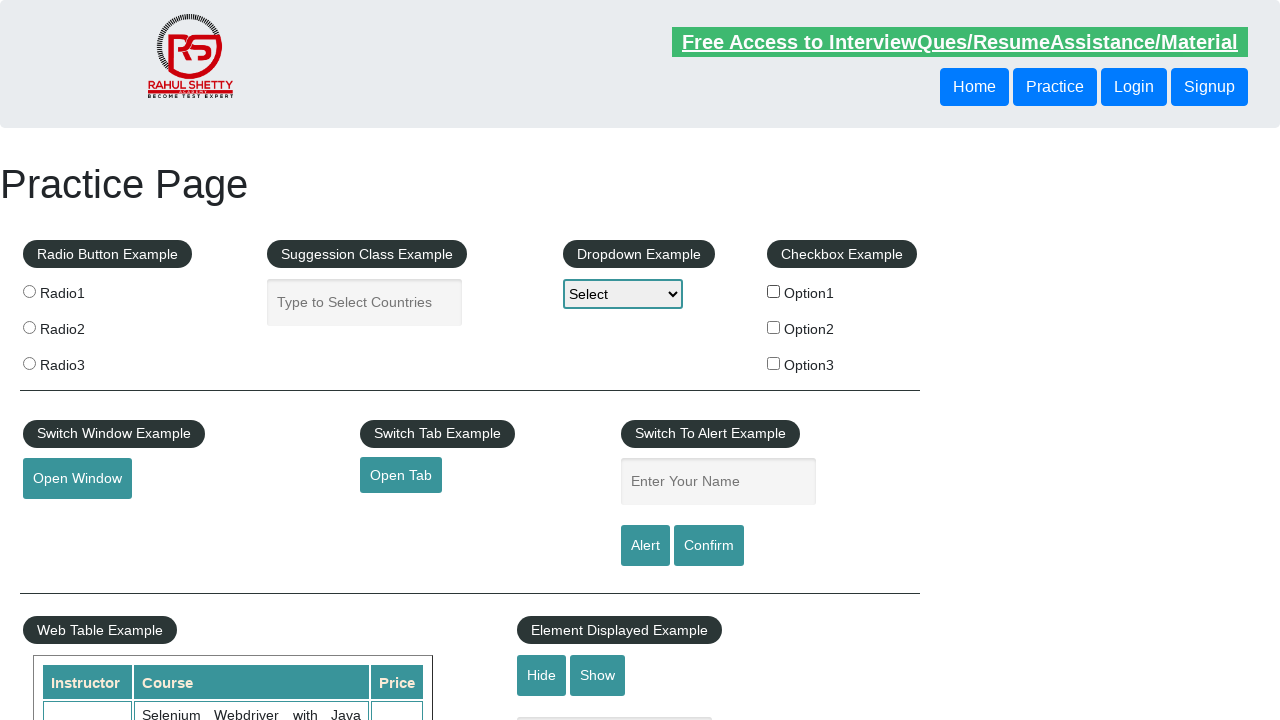

Clicked checkbox 2 at (774, 327) on #checkBoxOption2
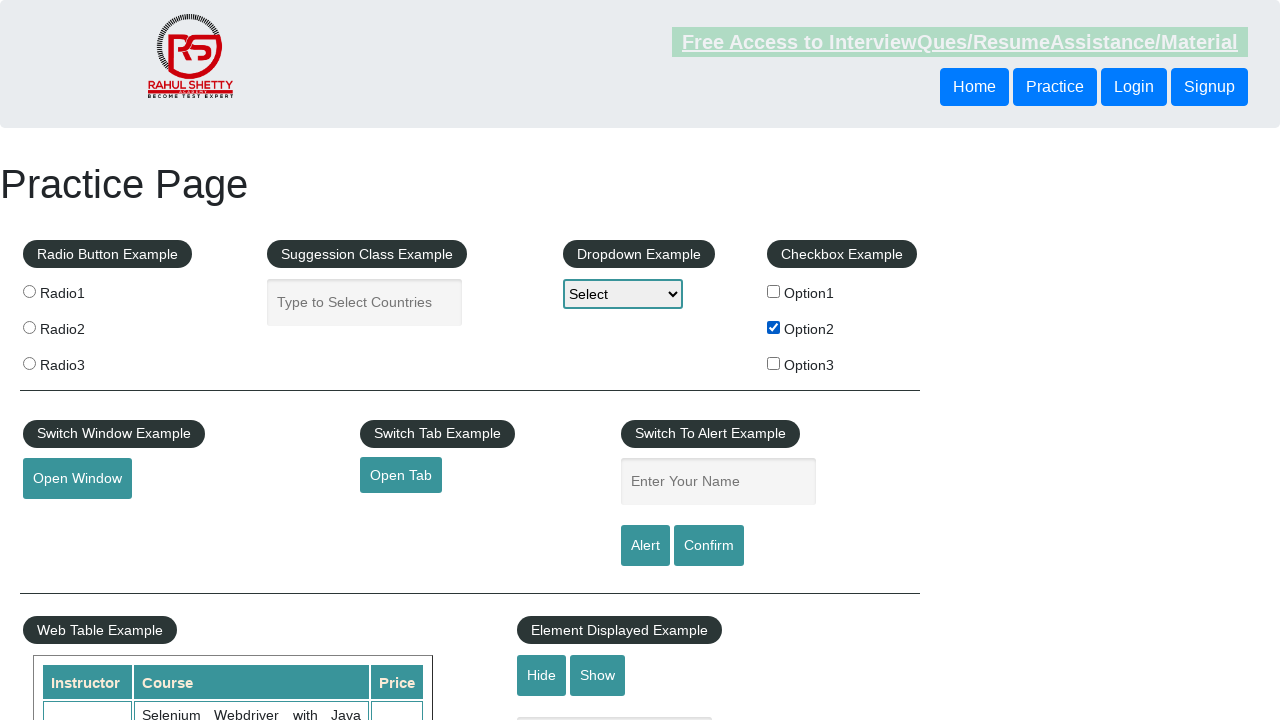

Waited 500ms after clicking checkbox 2
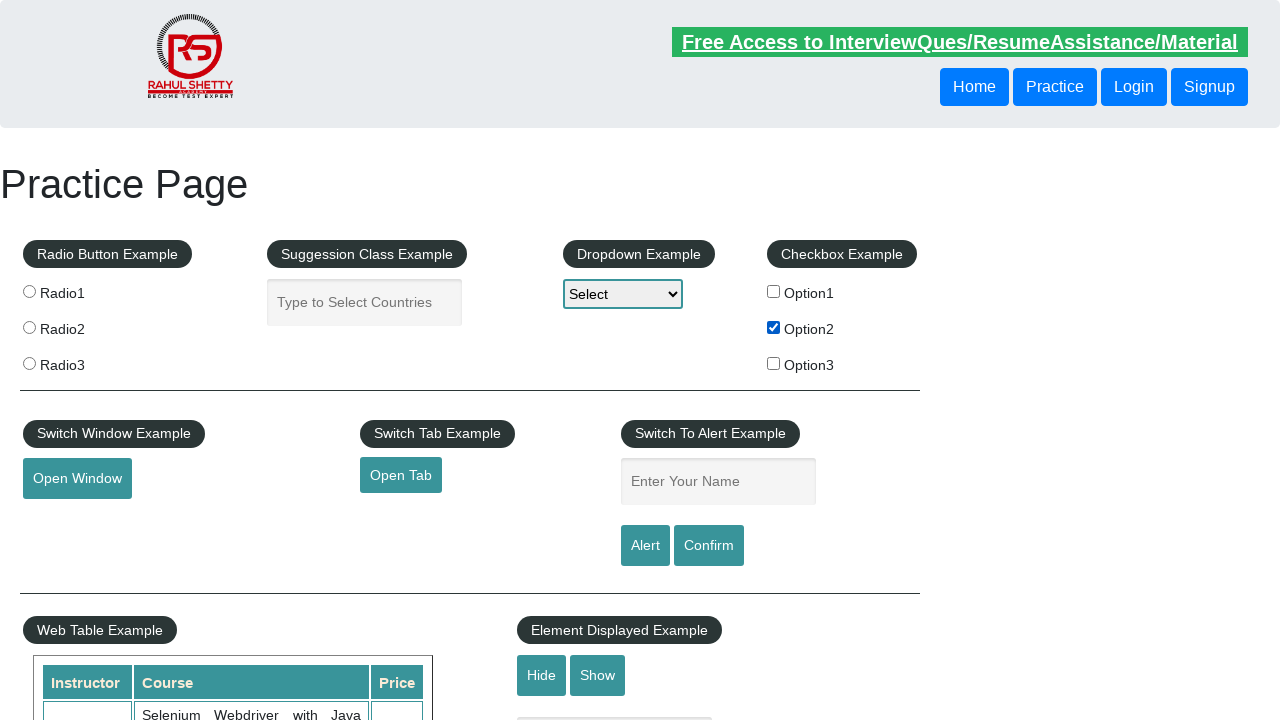

Unchecked checkbox 2 at (774, 327) on #checkBoxOption2
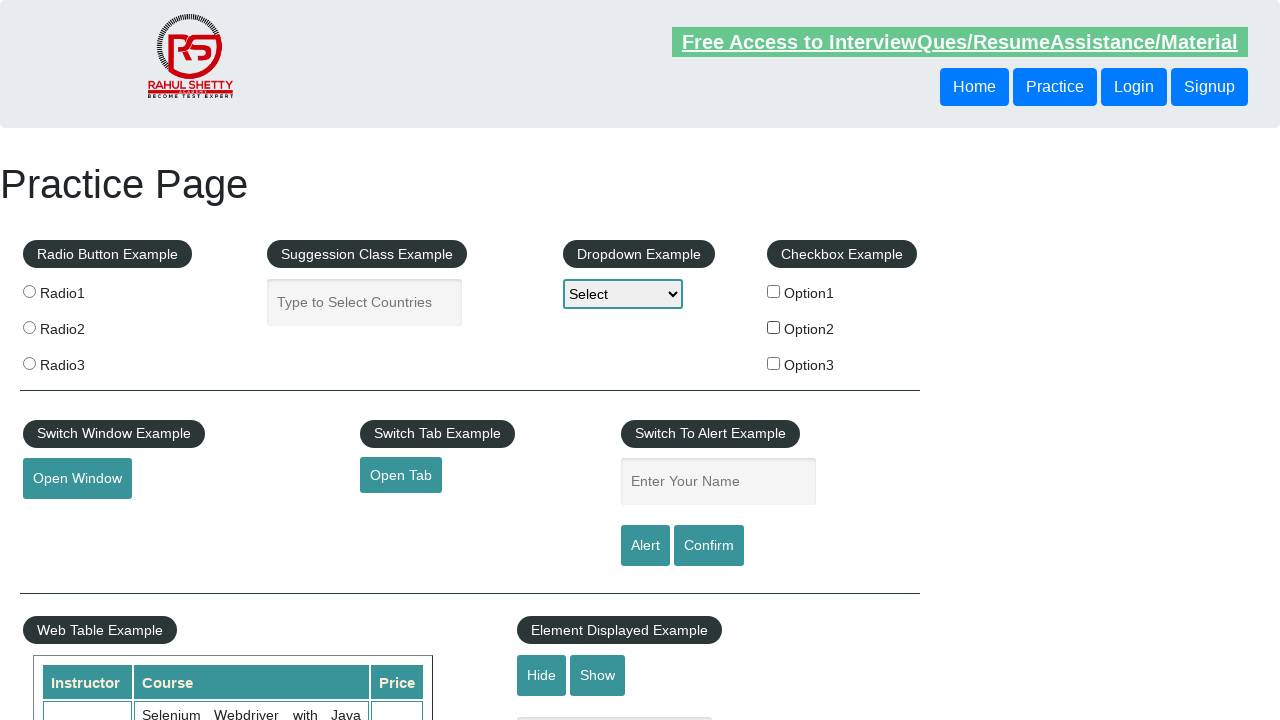

Clicked checkbox 3 at (774, 363) on #checkBoxOption3
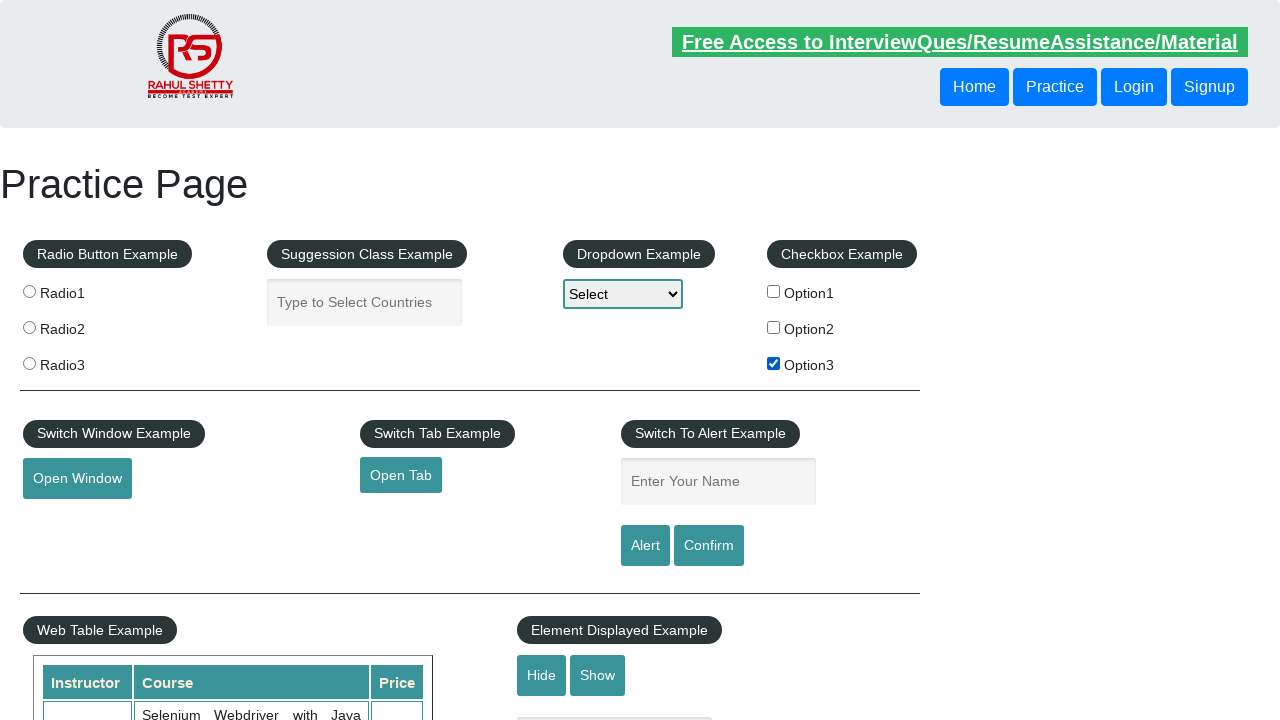

Waited 500ms after clicking checkbox 3
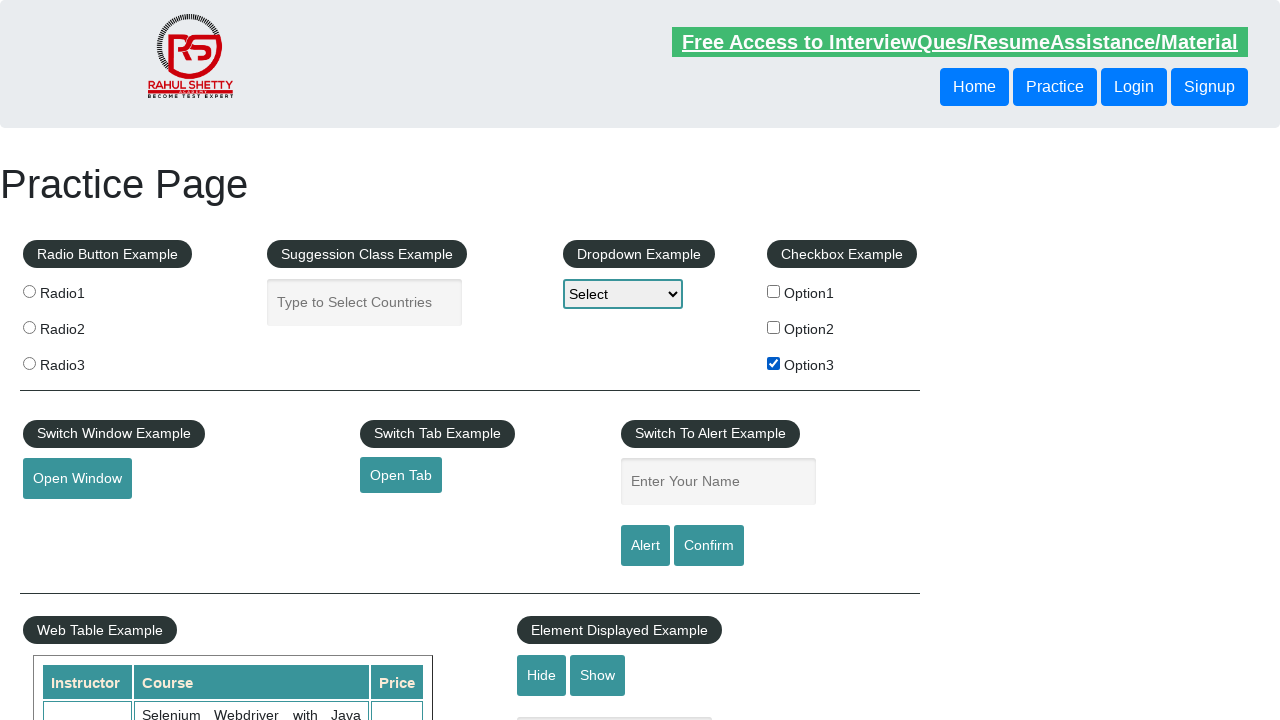

Unchecked checkbox 3 at (774, 363) on #checkBoxOption3
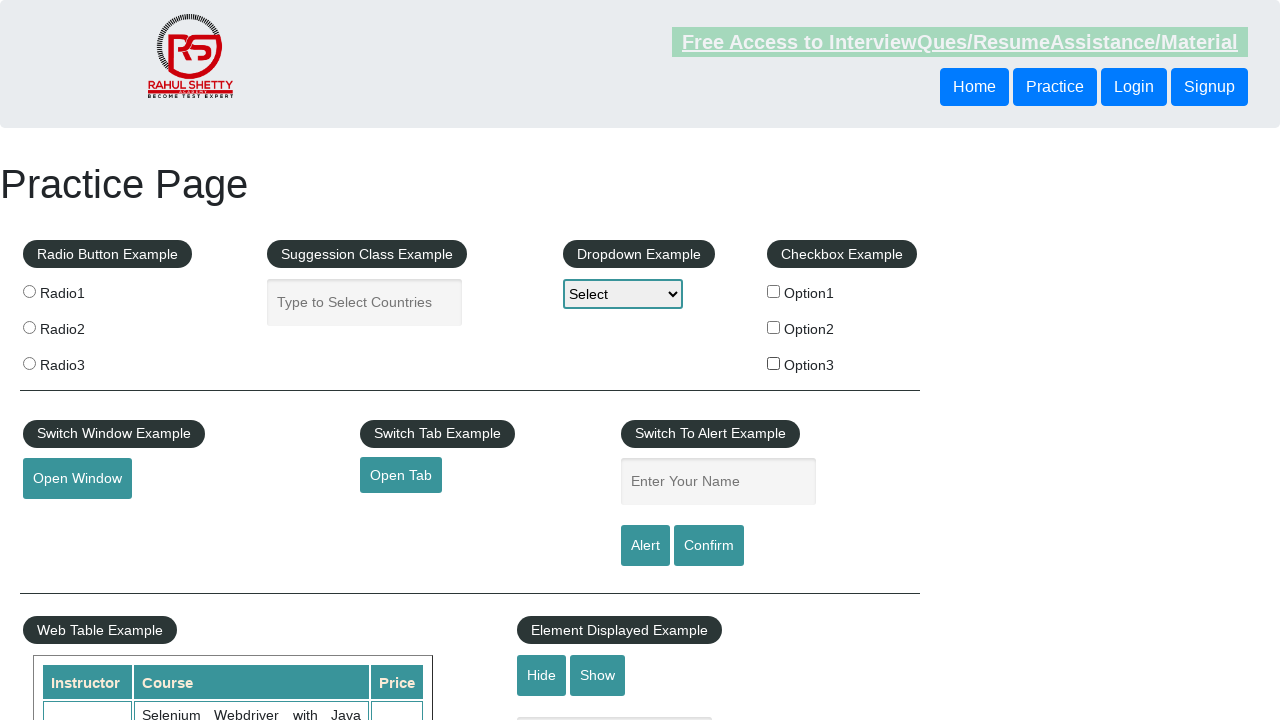

Clicked checkbox 1 to check all at (774, 291) on #checkBoxOption1
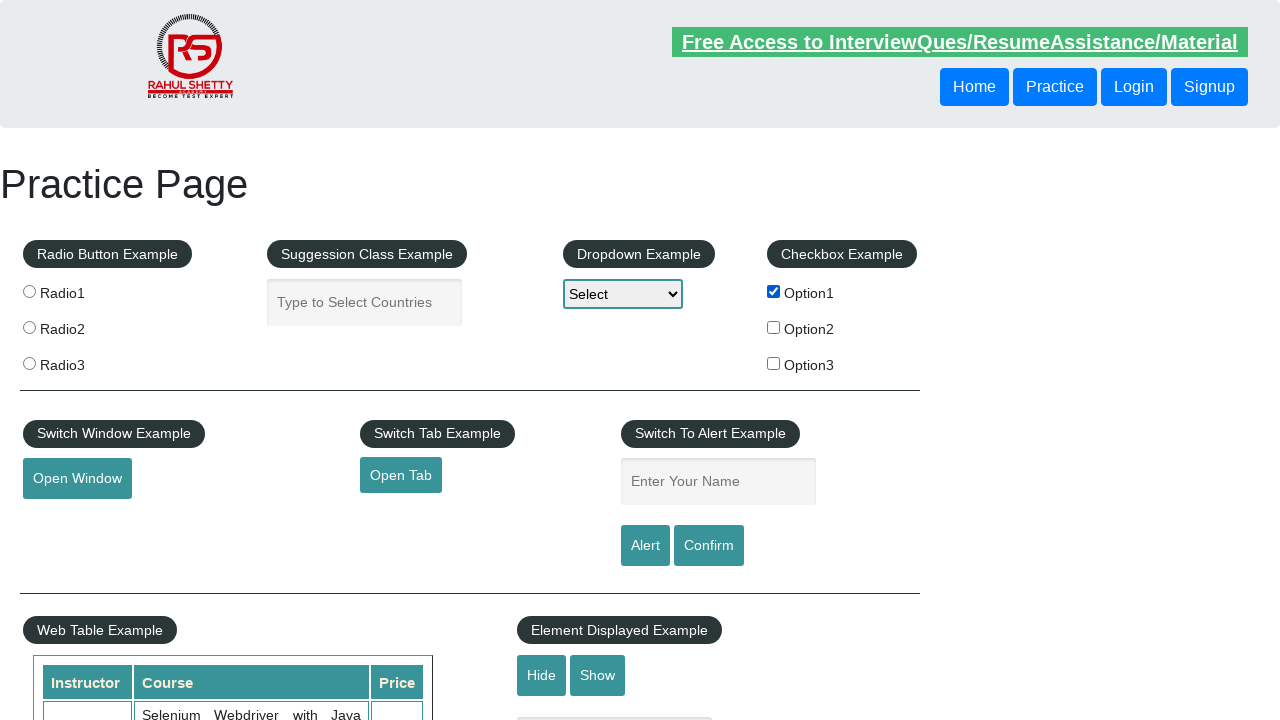

Waited 500ms after clicking checkbox 1
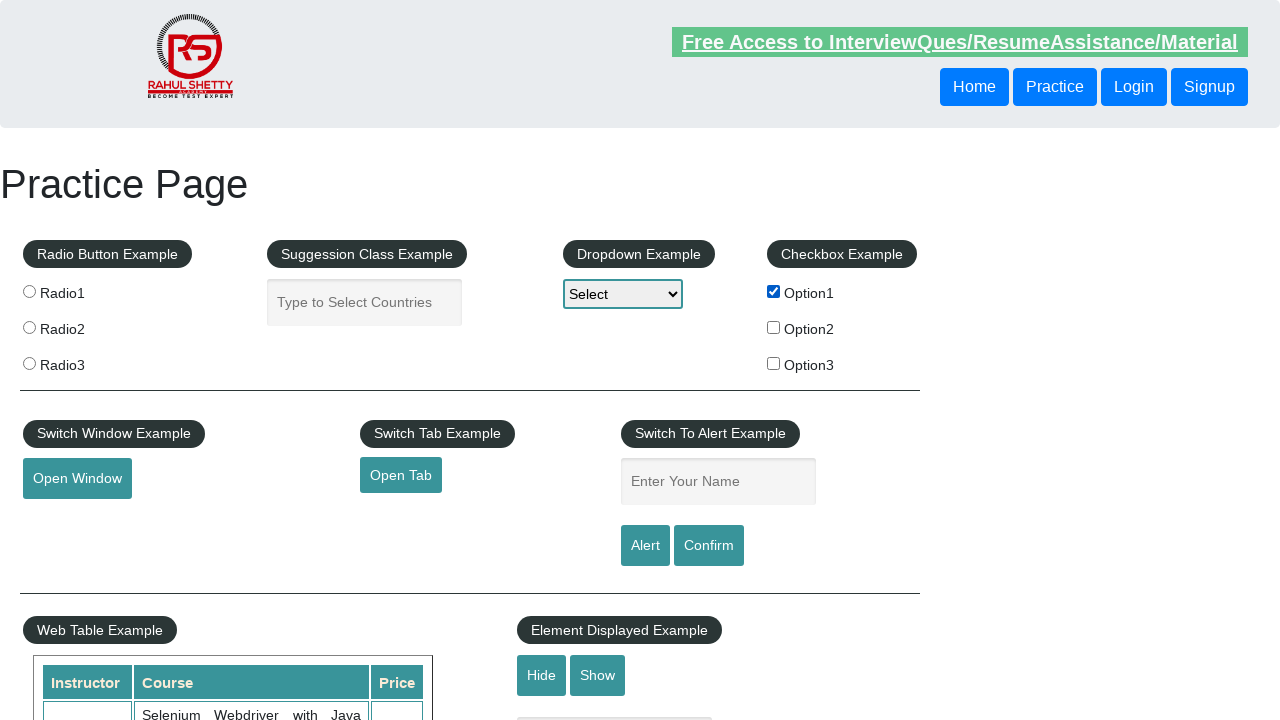

Clicked checkbox 2 to check all at (774, 327) on #checkBoxOption2
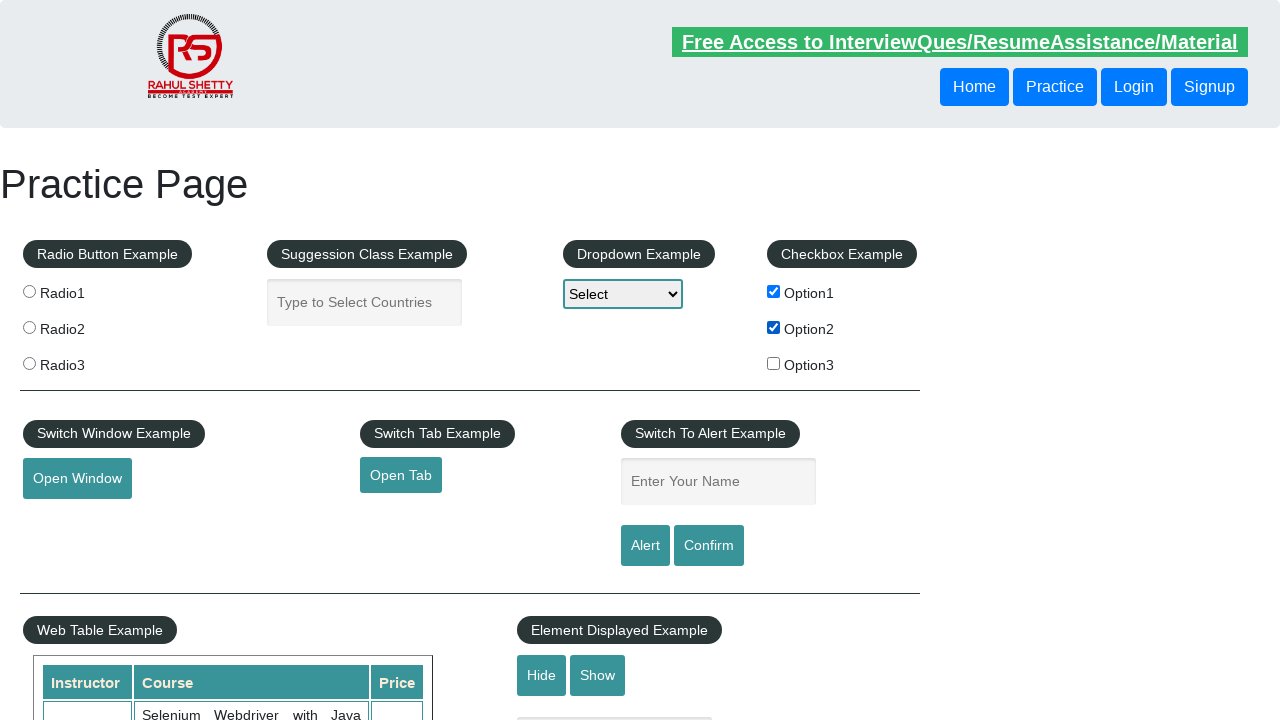

Waited 500ms after clicking checkbox 2
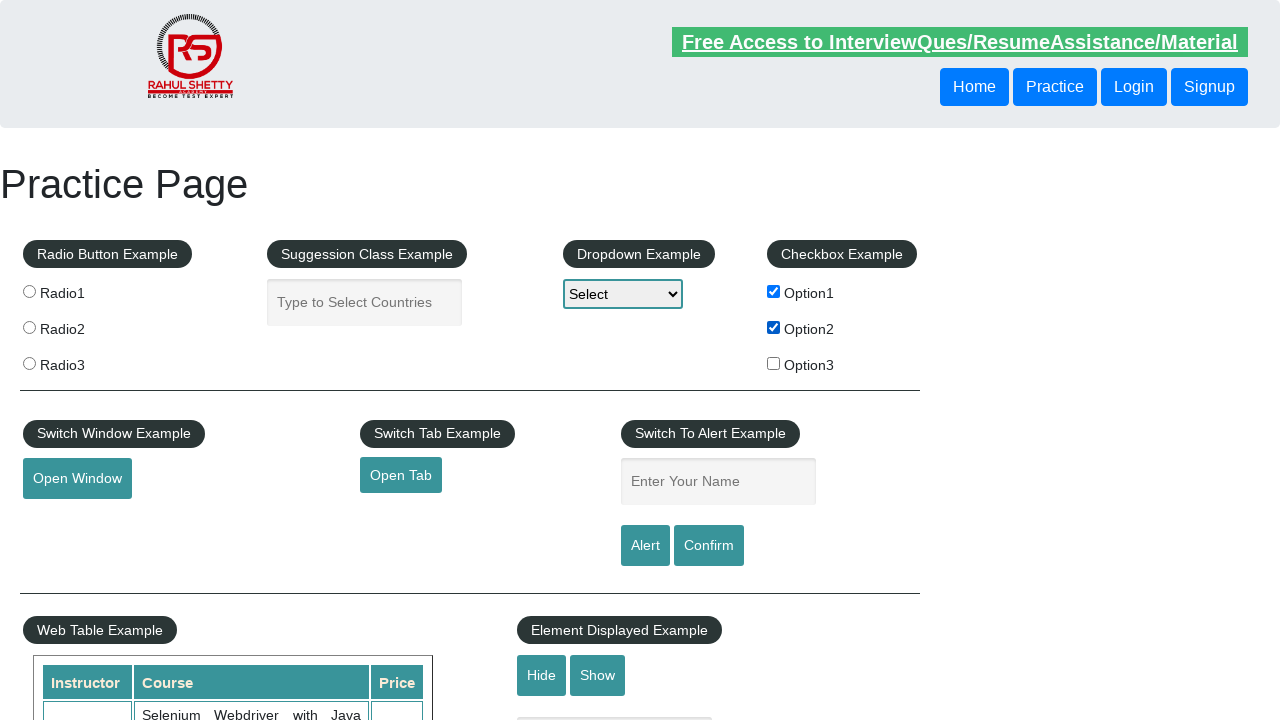

Clicked checkbox 3 to check all at (774, 363) on #checkBoxOption3
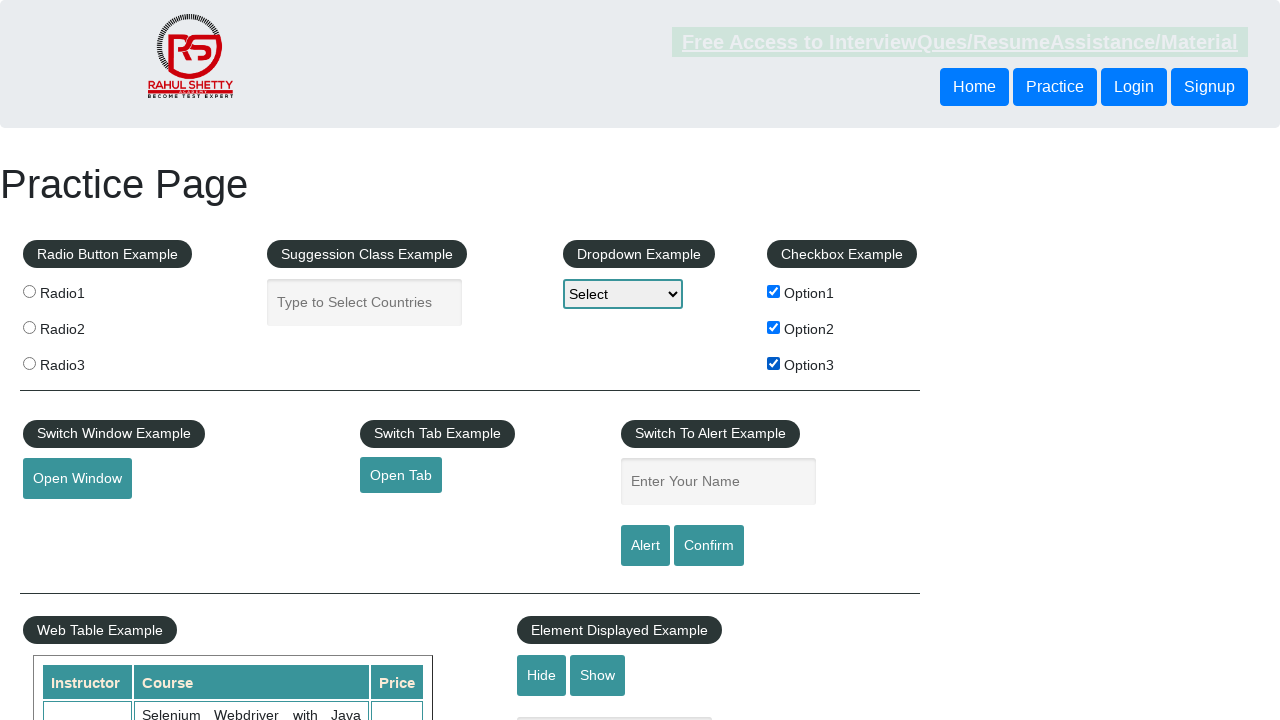

Waited 500ms after clicking checkbox 3
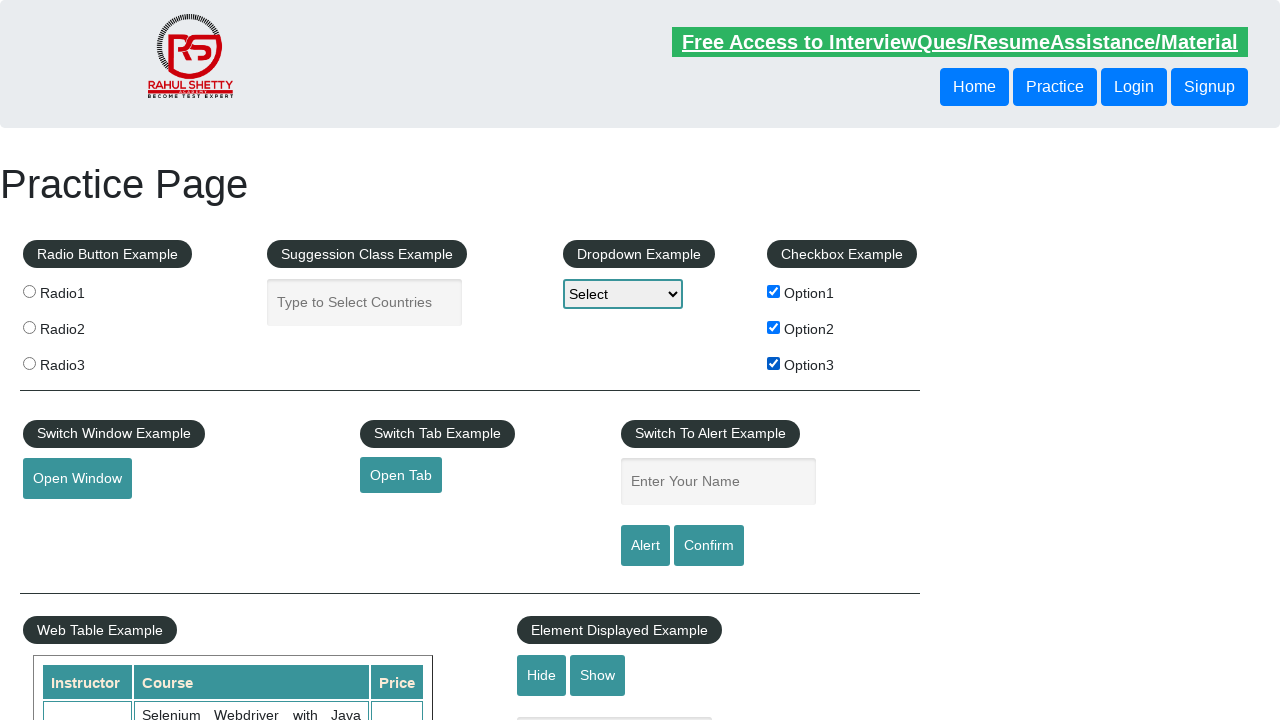

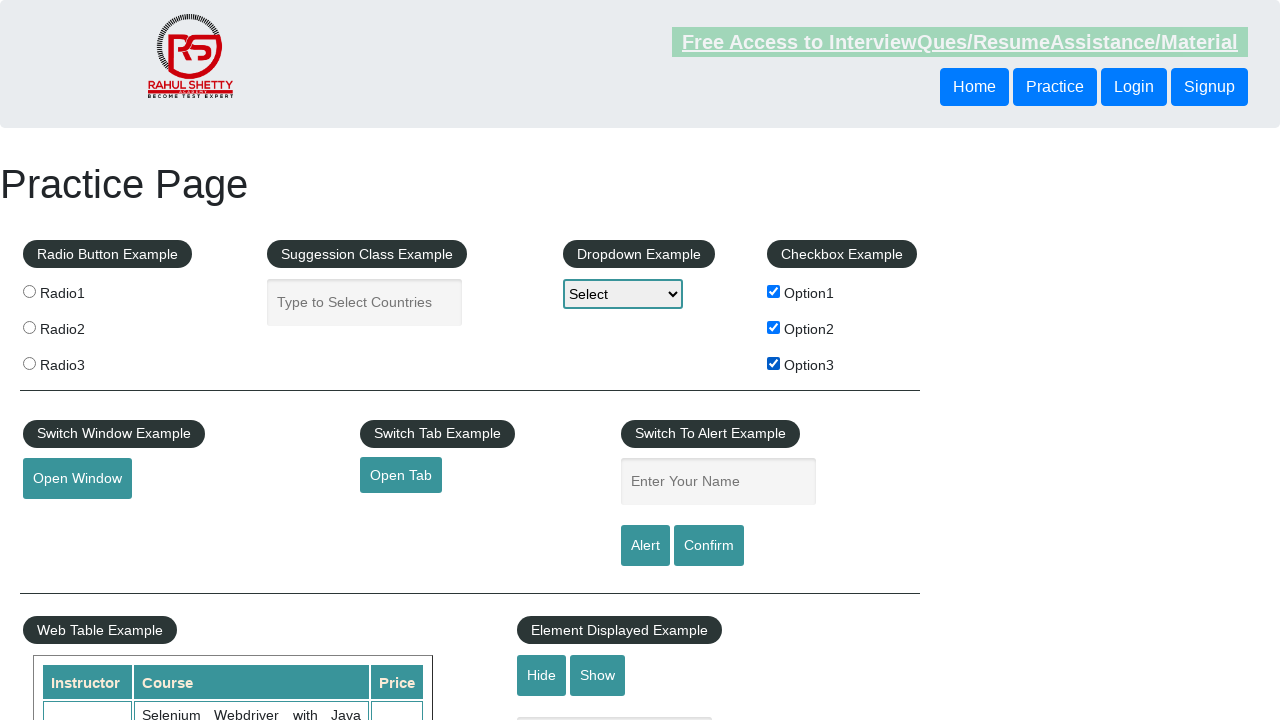